Tests keyboard actions on a text comparison tool by typing text into a textarea, then using keyboard shortcuts to select all, copy, tab to next field, and paste the content.

Starting URL: https://gotranscript.com/text-compare

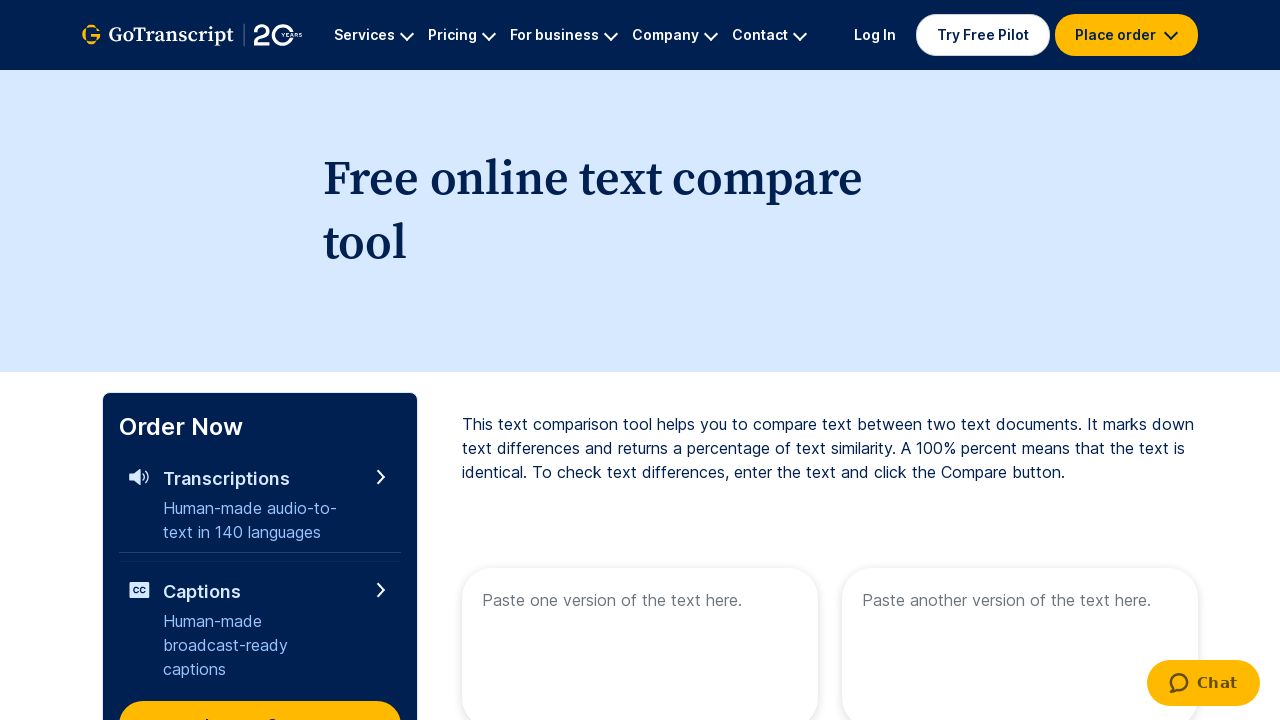

Clicked on the first textarea to focus it at (640, 640) on textarea[name='text1']
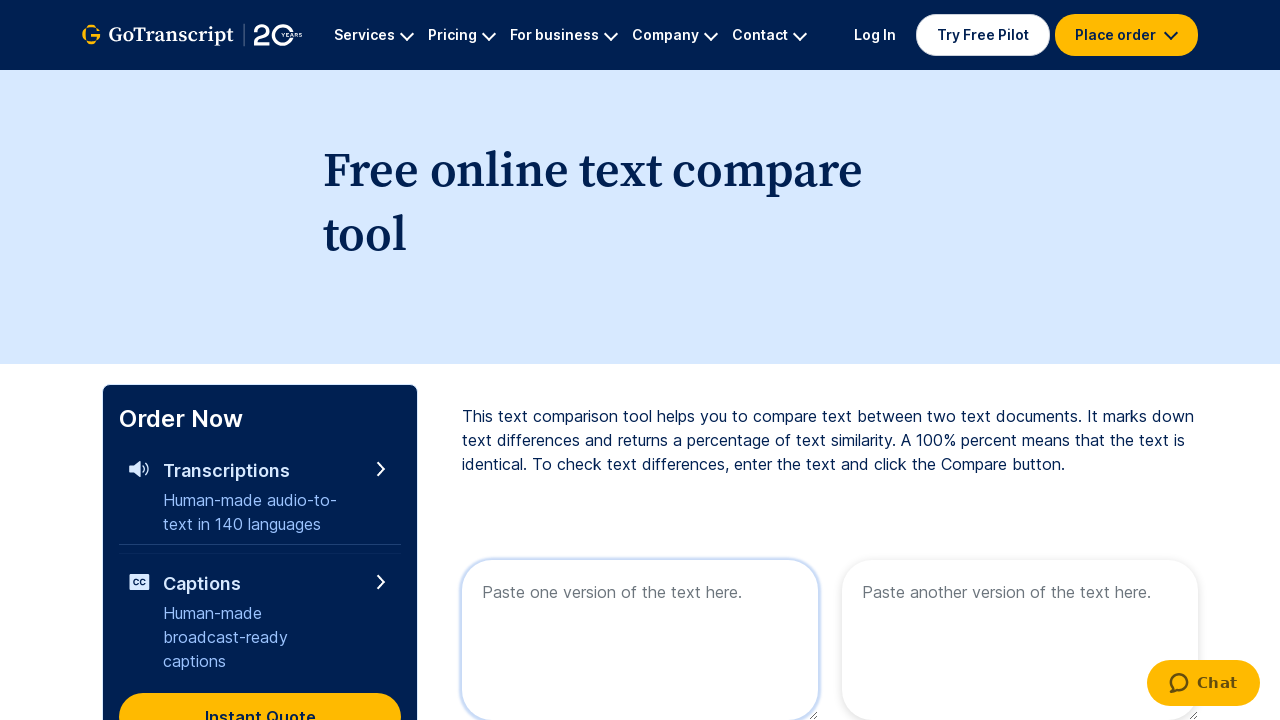

Typed 'Lilly Automation' into the textarea
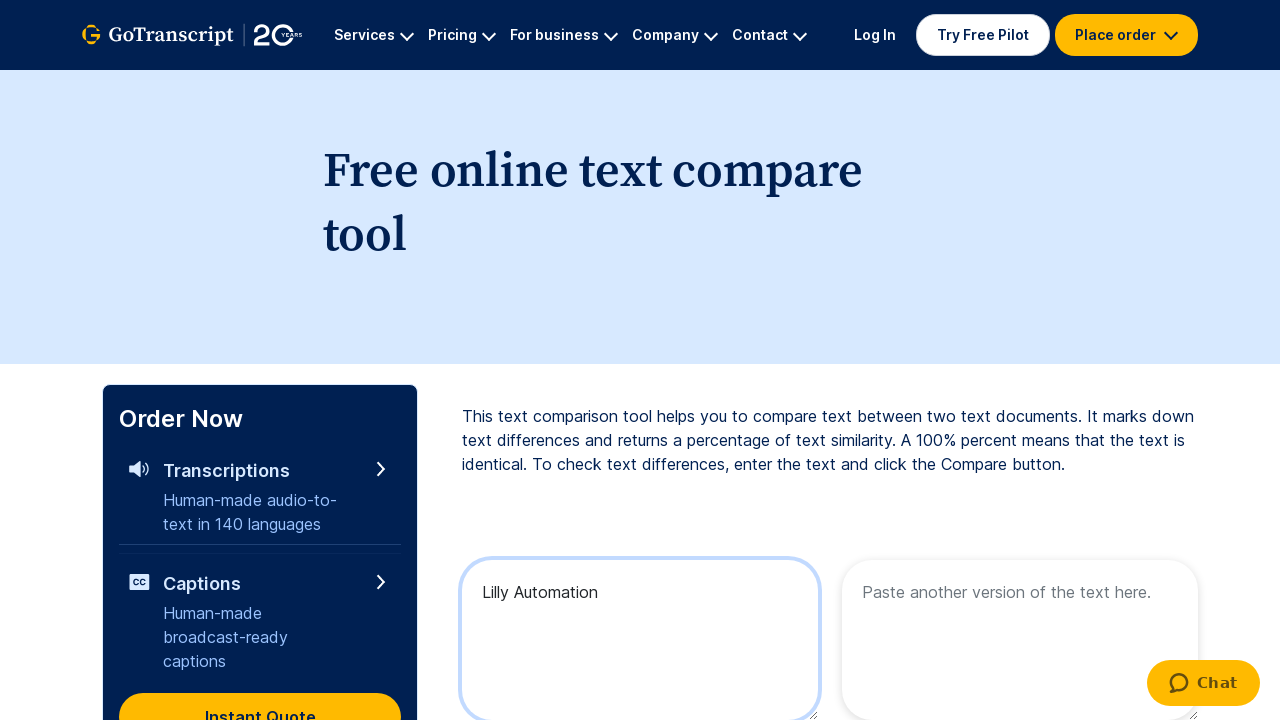

Pressed Enter key
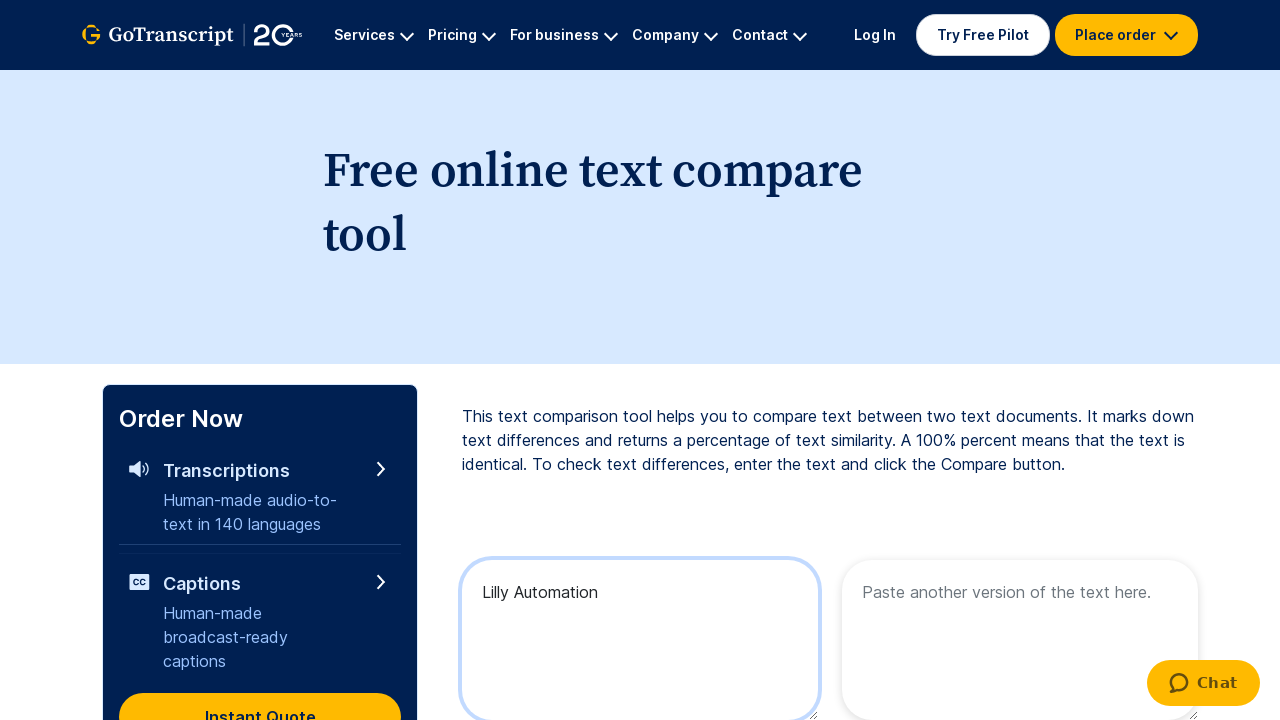

Selected all text with Ctrl+A
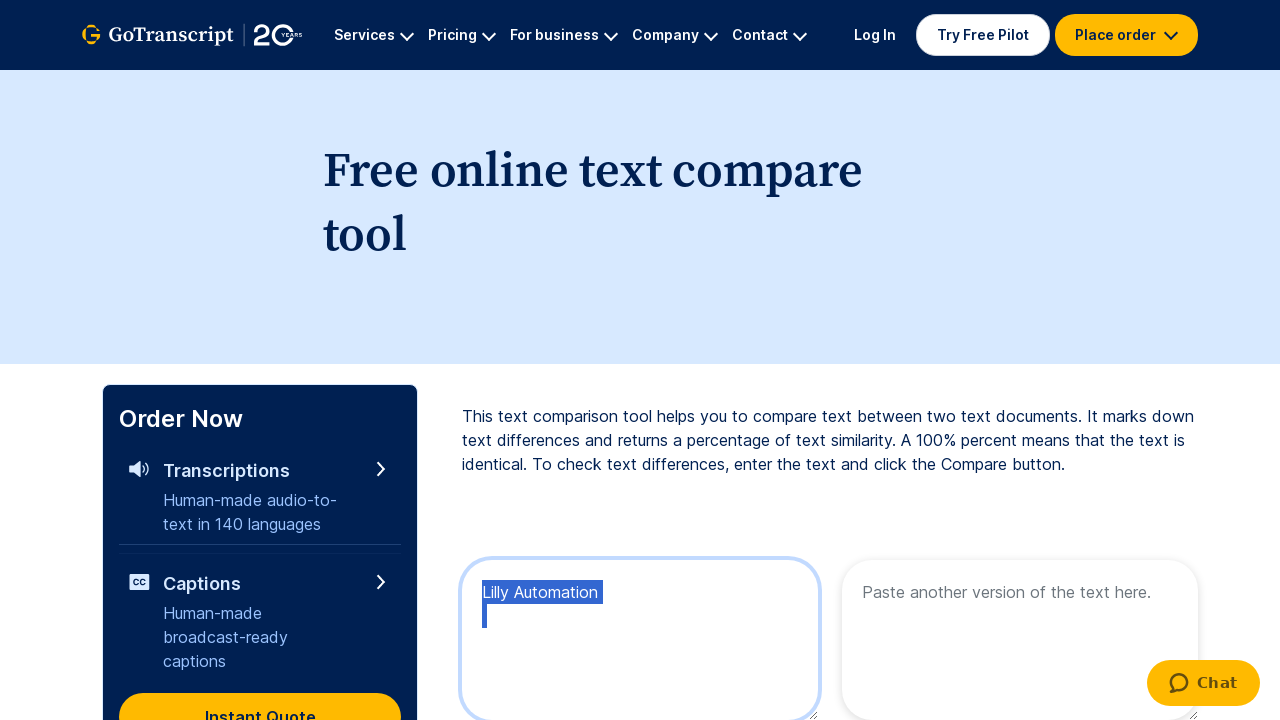

Copied selected text with Ctrl+C
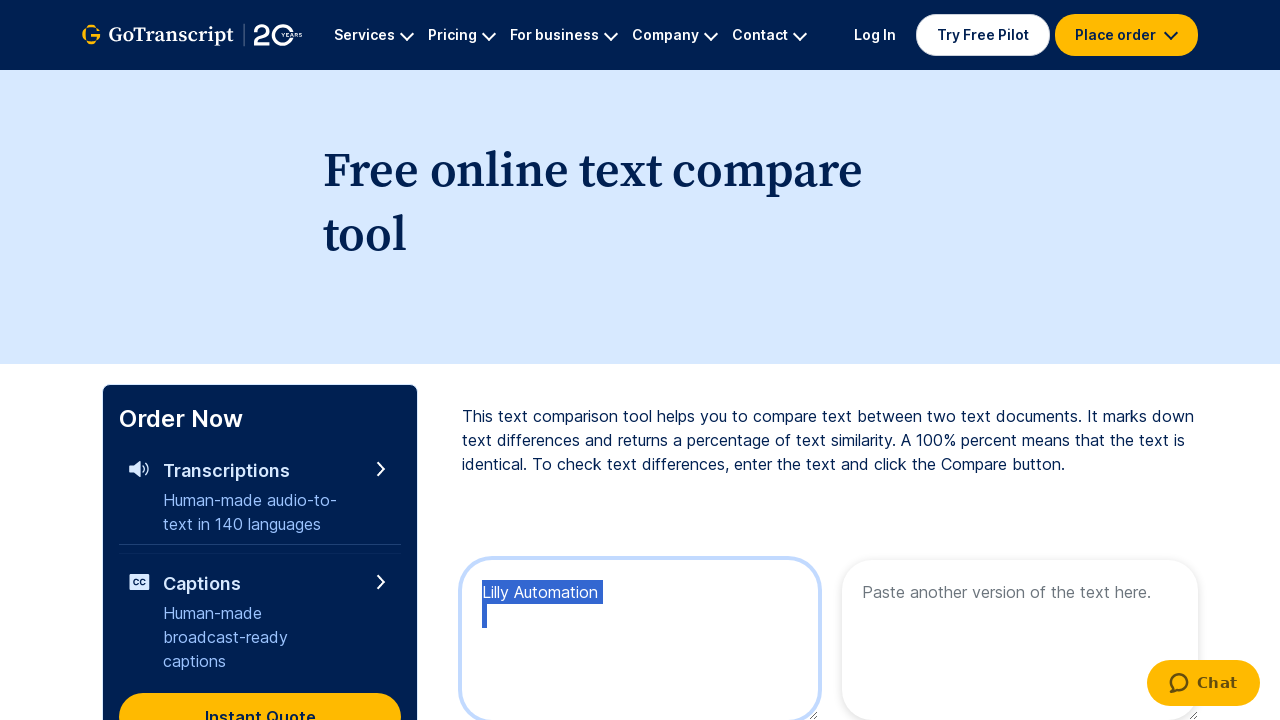

Pressed Tab to move to the next field (text2)
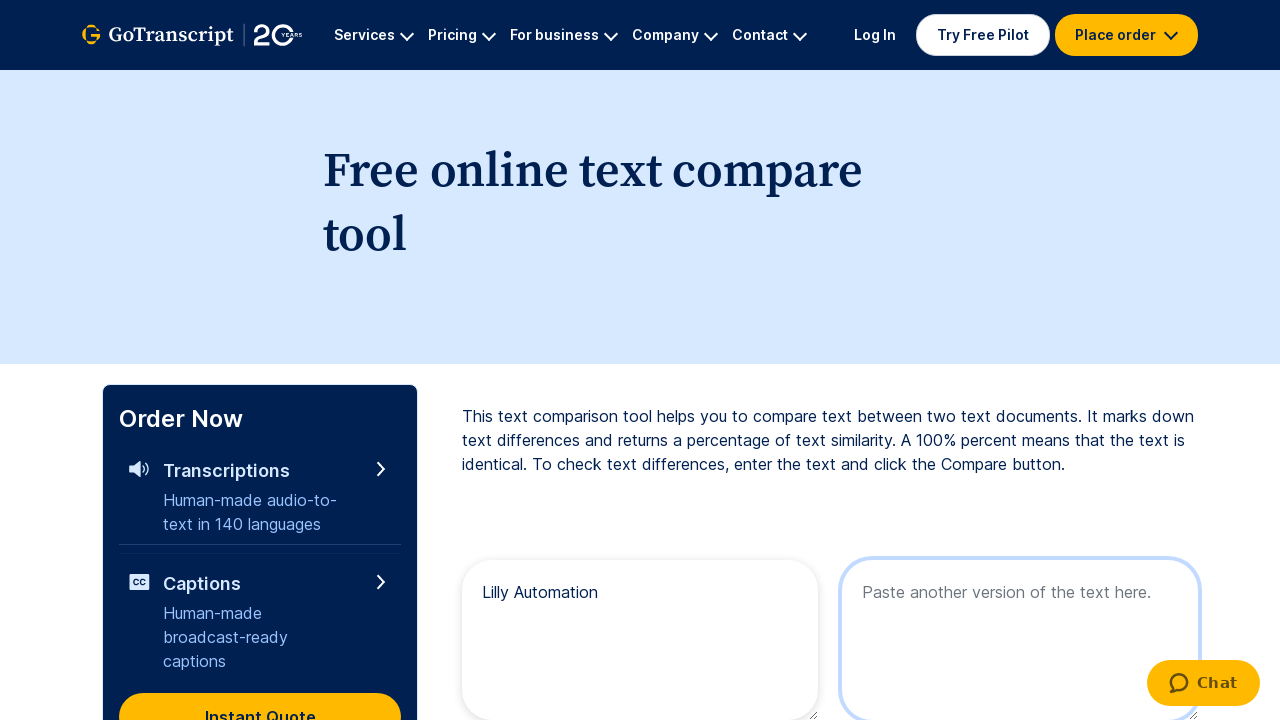

Pasted the copied text with Ctrl+V into the second textarea
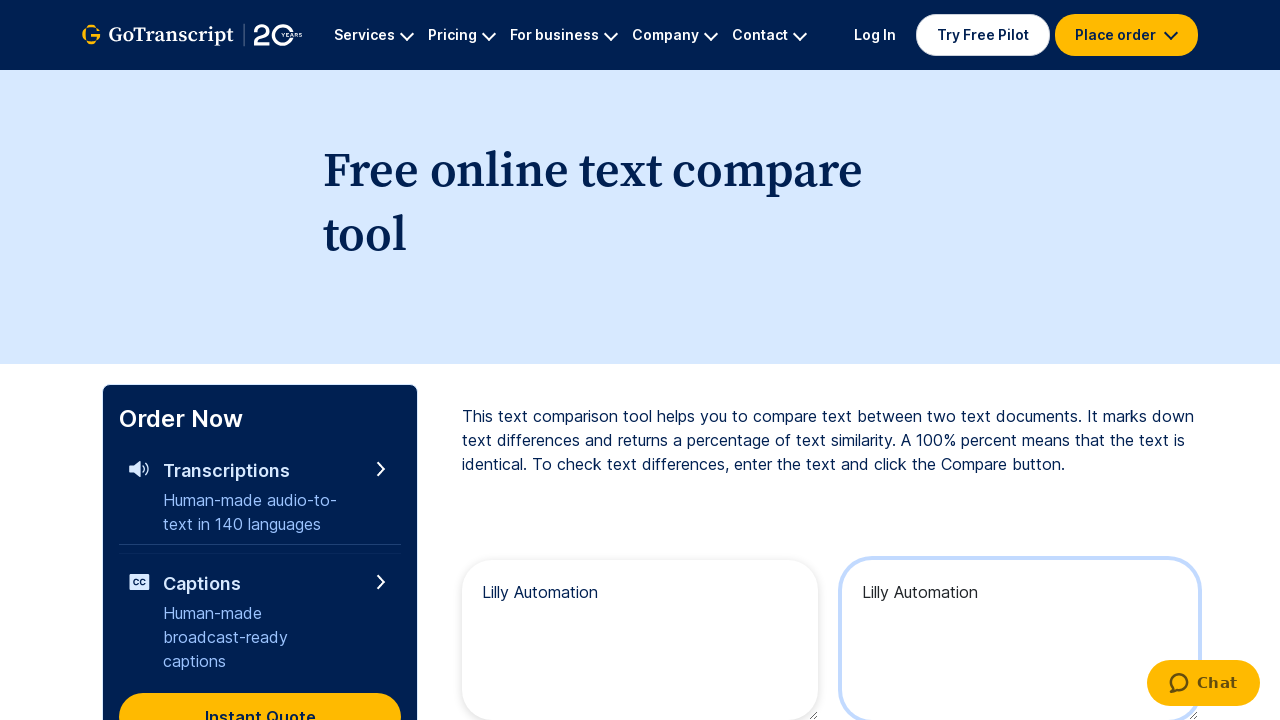

Waited 2 seconds for the action to complete
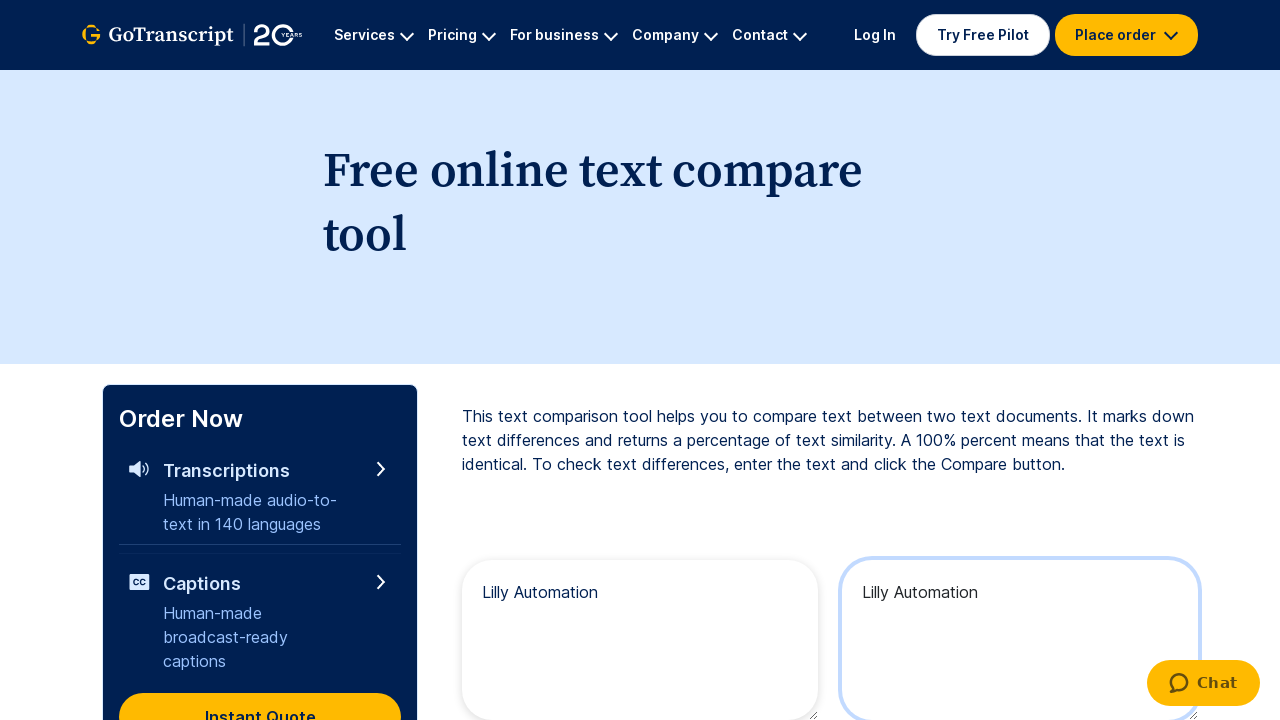

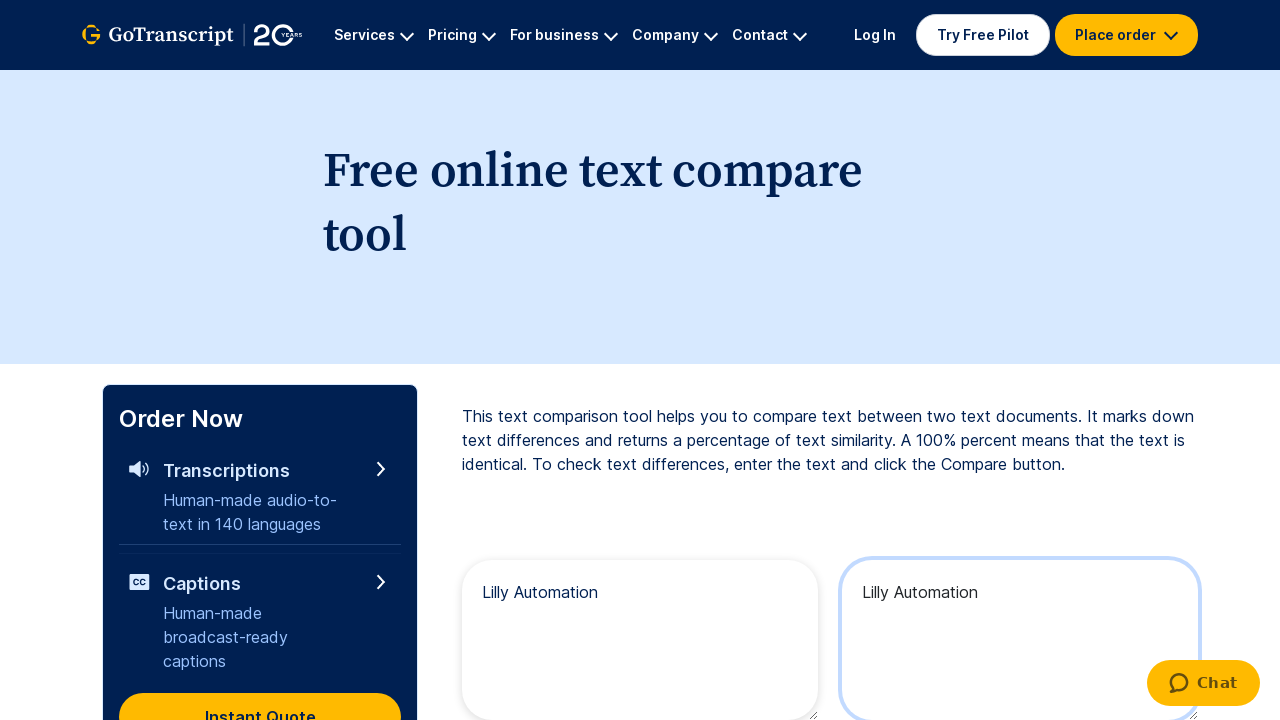